Tests radio button functionality on a practice page by finding radio buttons, verifying their values (admin/user), and clicking the "user" radio button.

Starting URL: https://rahulshettyacademy.com/loginpagePractise/

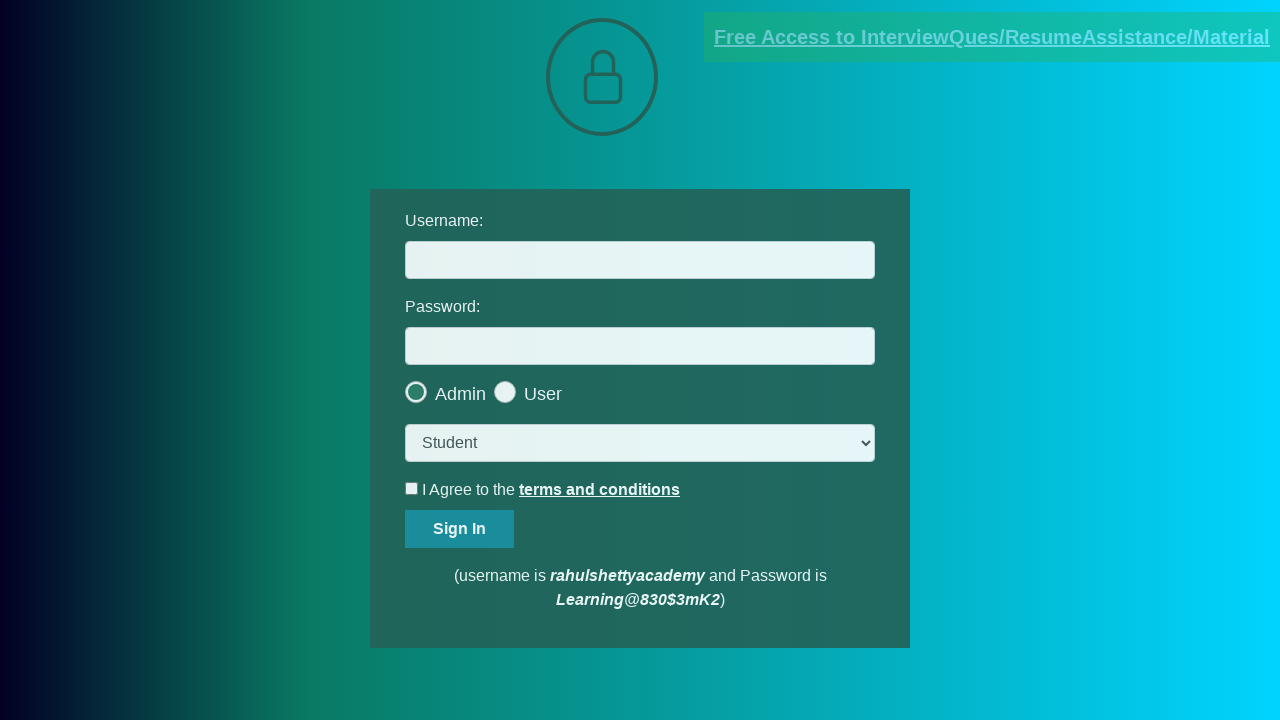

Navigated to practice page
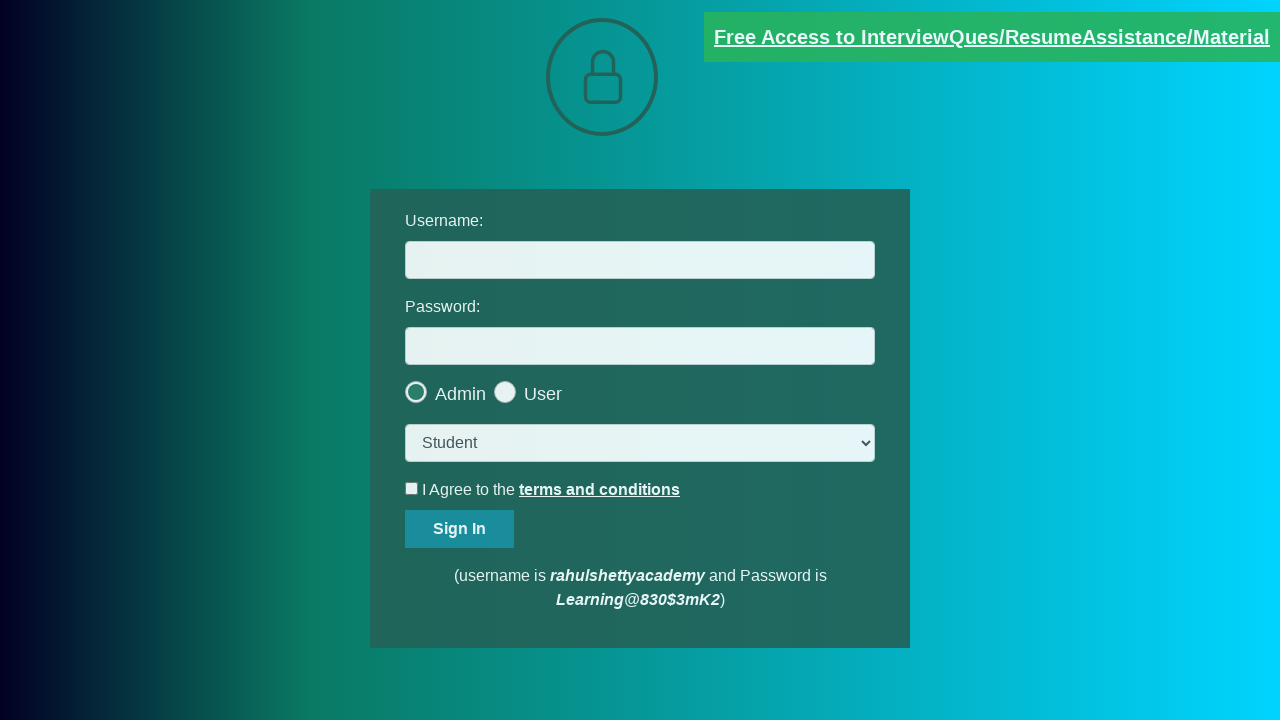

Retrieved all radio button elements
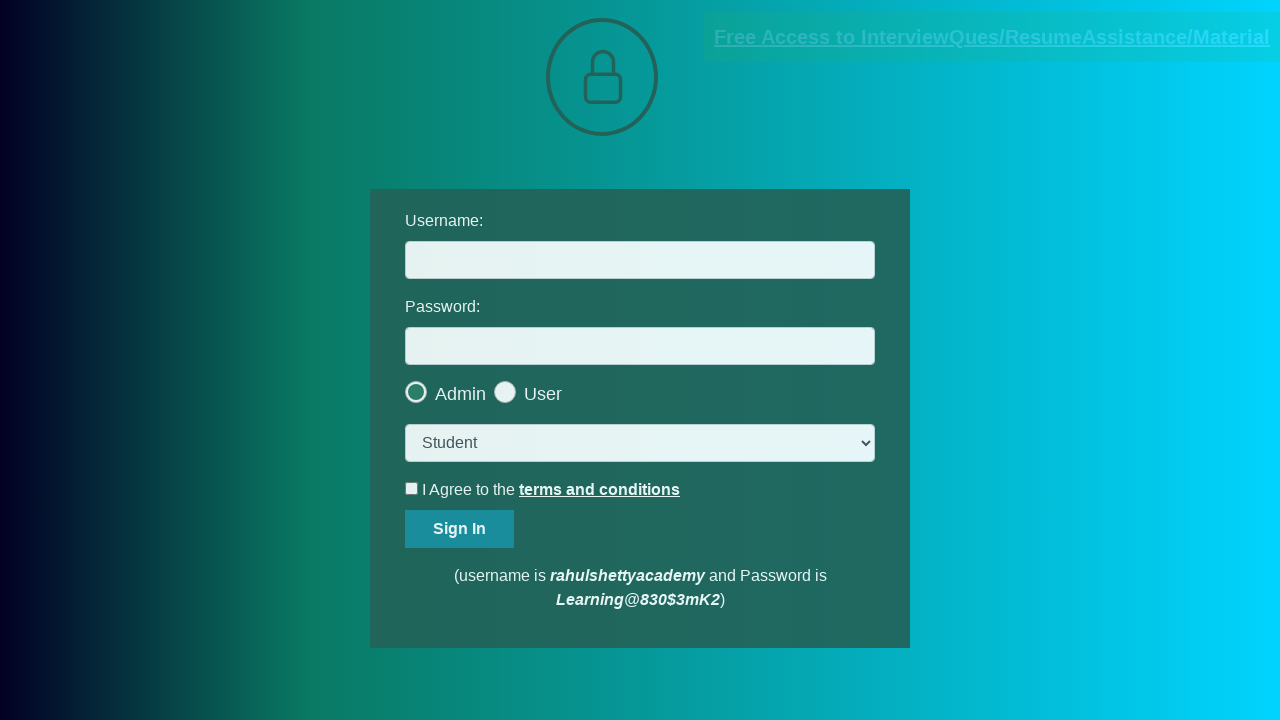

Located admin radio button
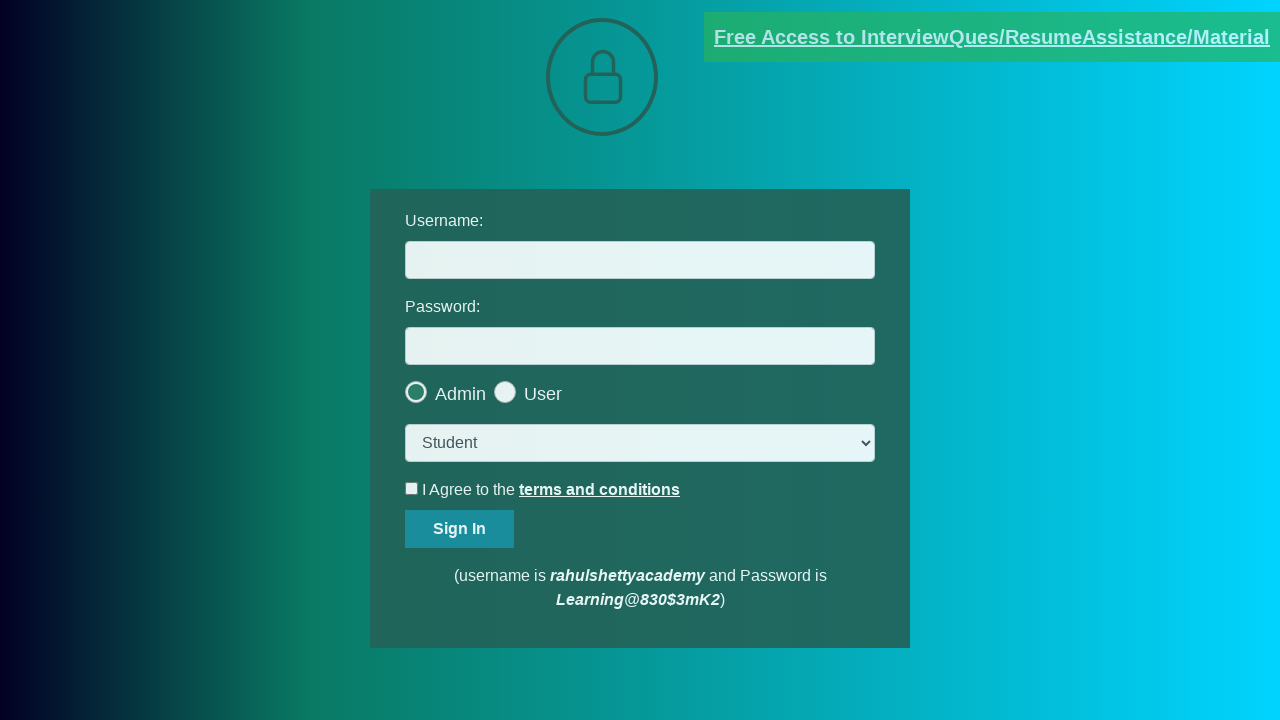

Located user radio button
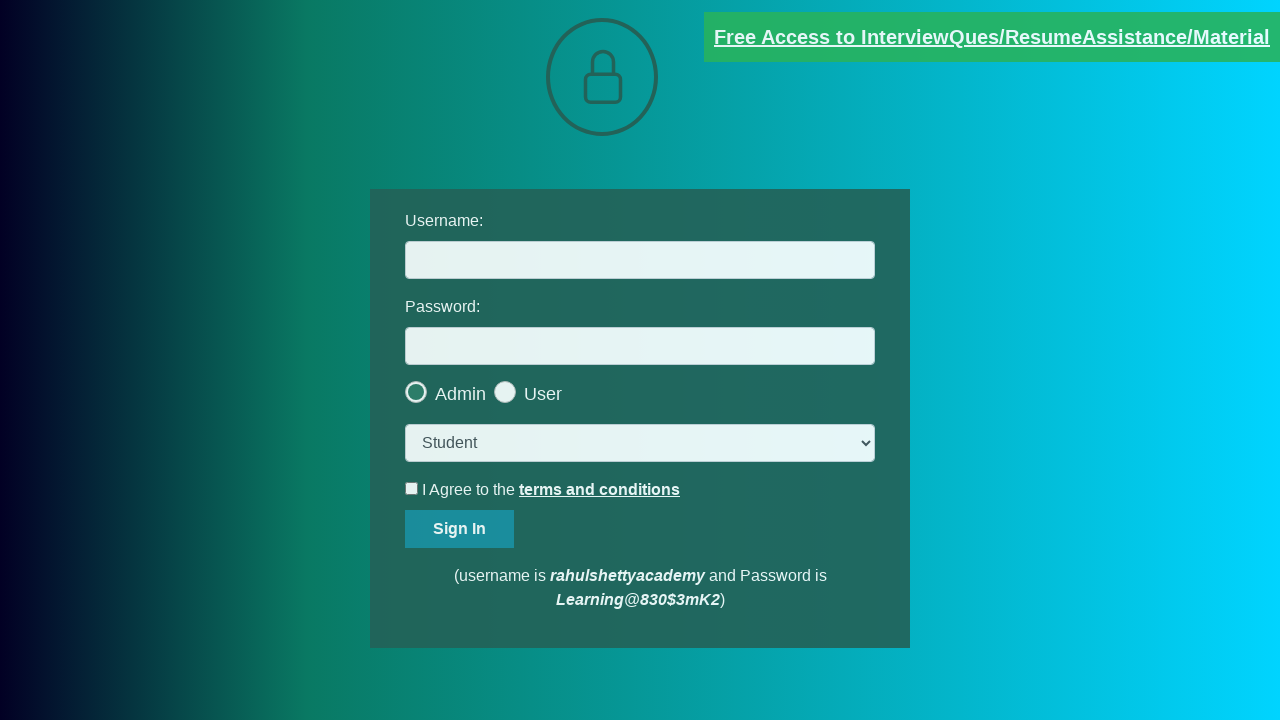

Admin radio button is now visible
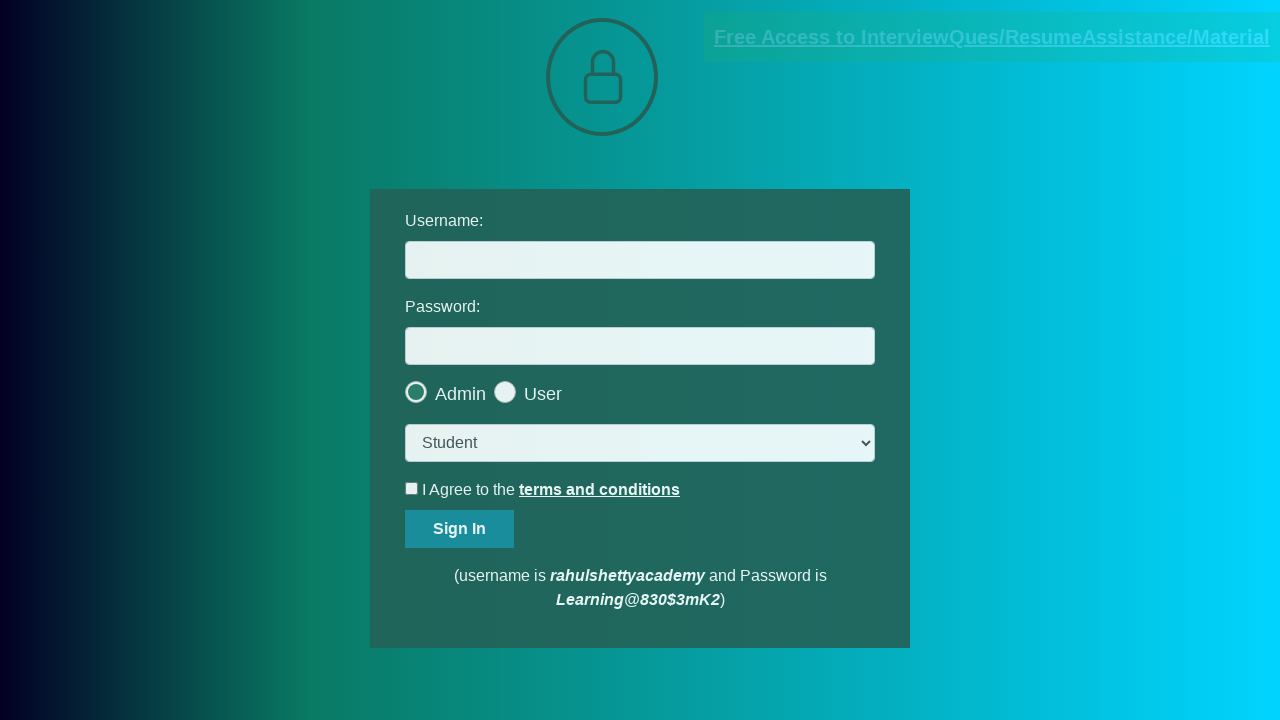

User radio button is now visible
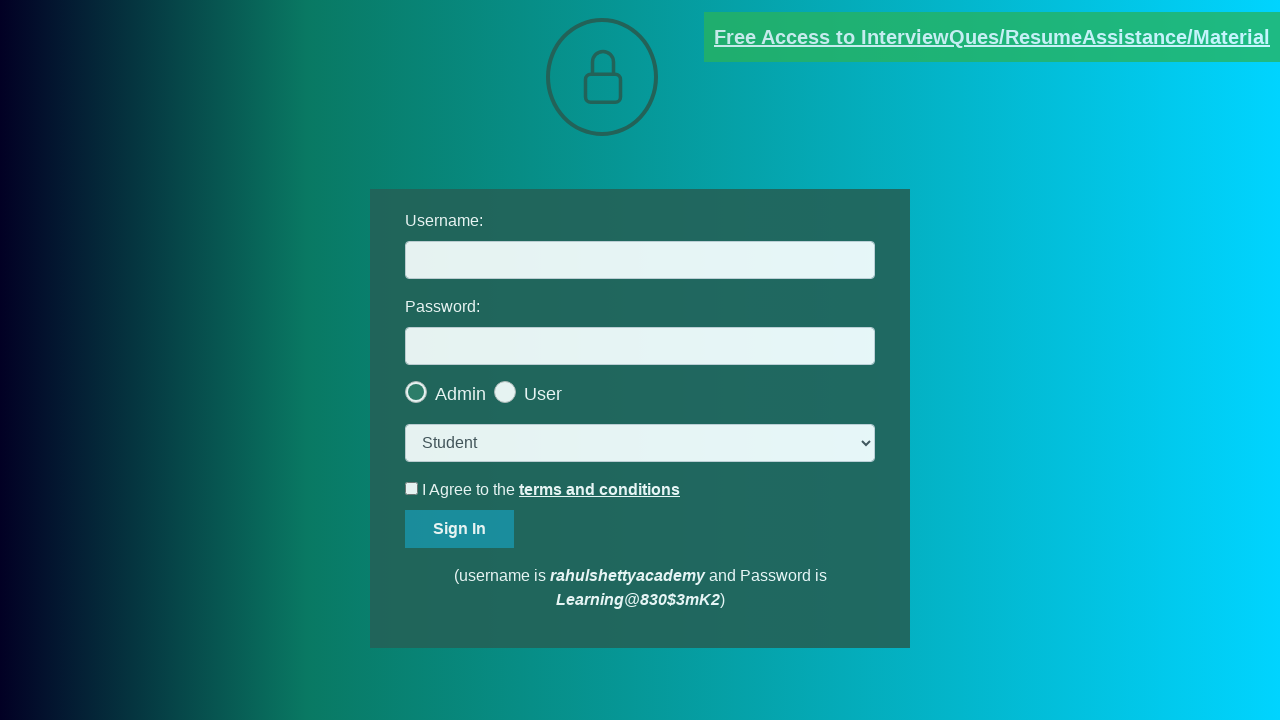

Clicked the user radio button at (568, 387) on input[type='radio'][value='user']
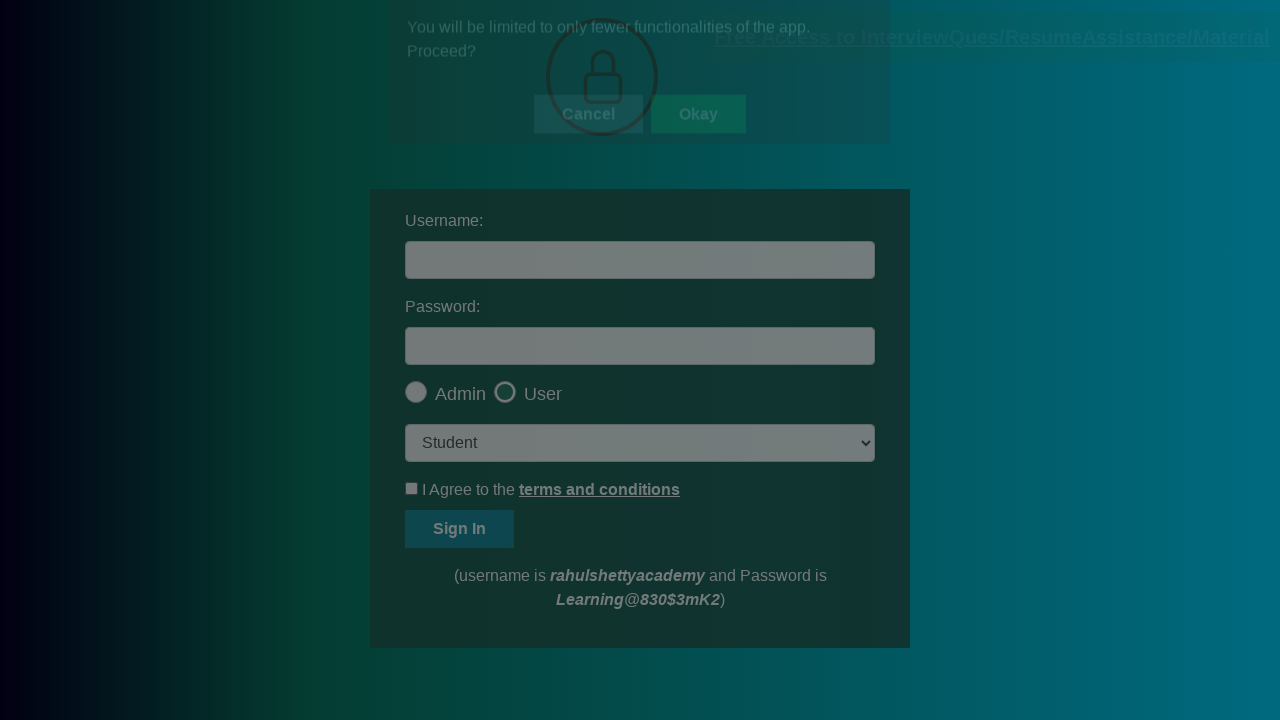

Verified user radio button is selected
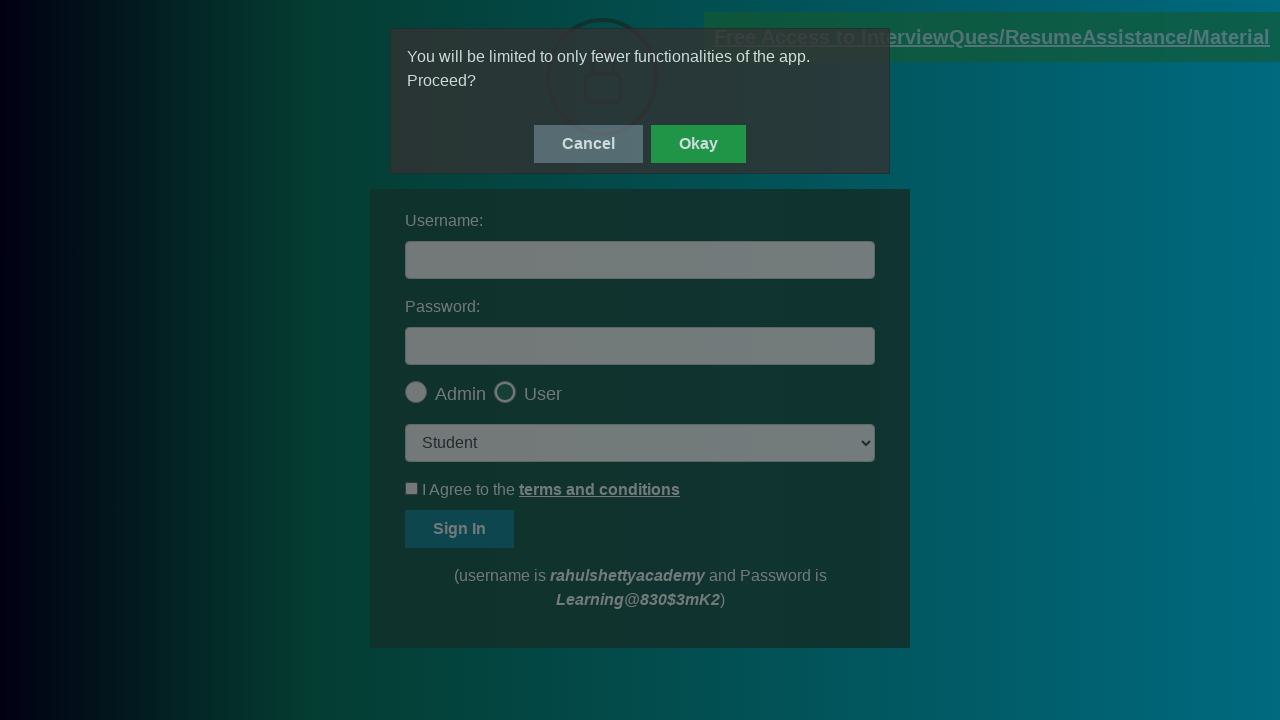

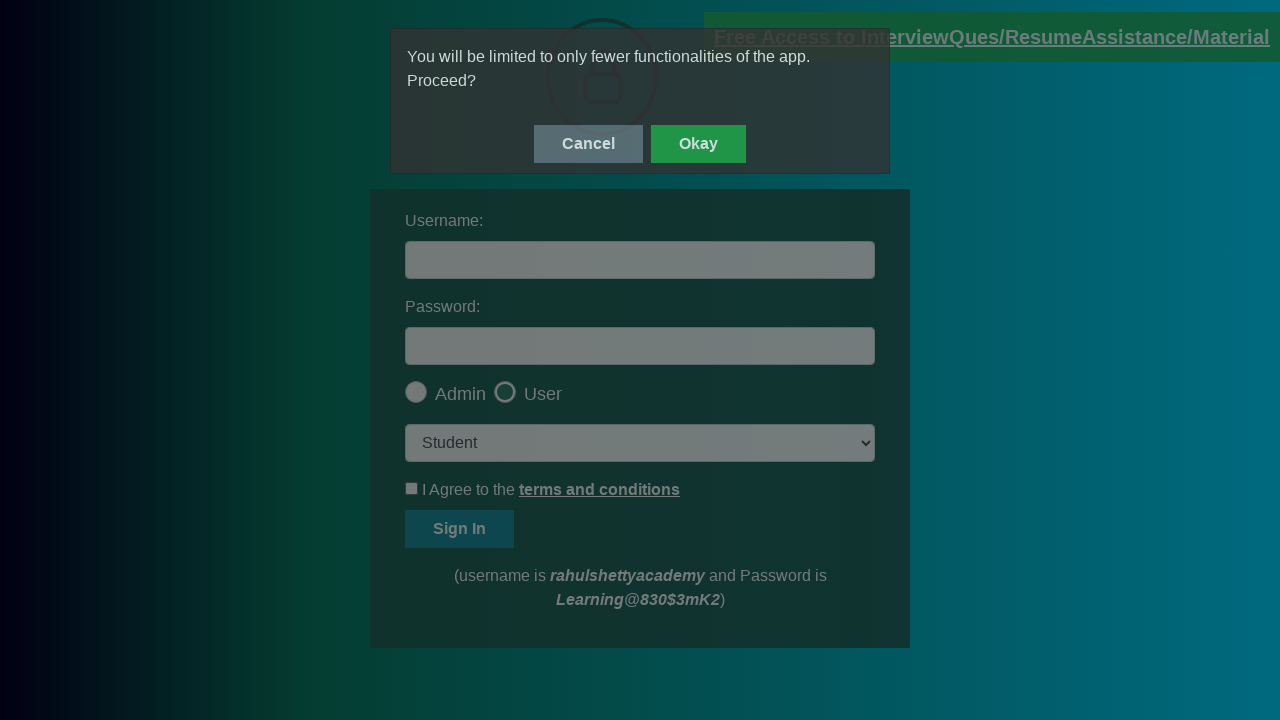